Tests that the Interactions card/button is clickable and navigates to the interactions page

Starting URL: https://demoqa.com/

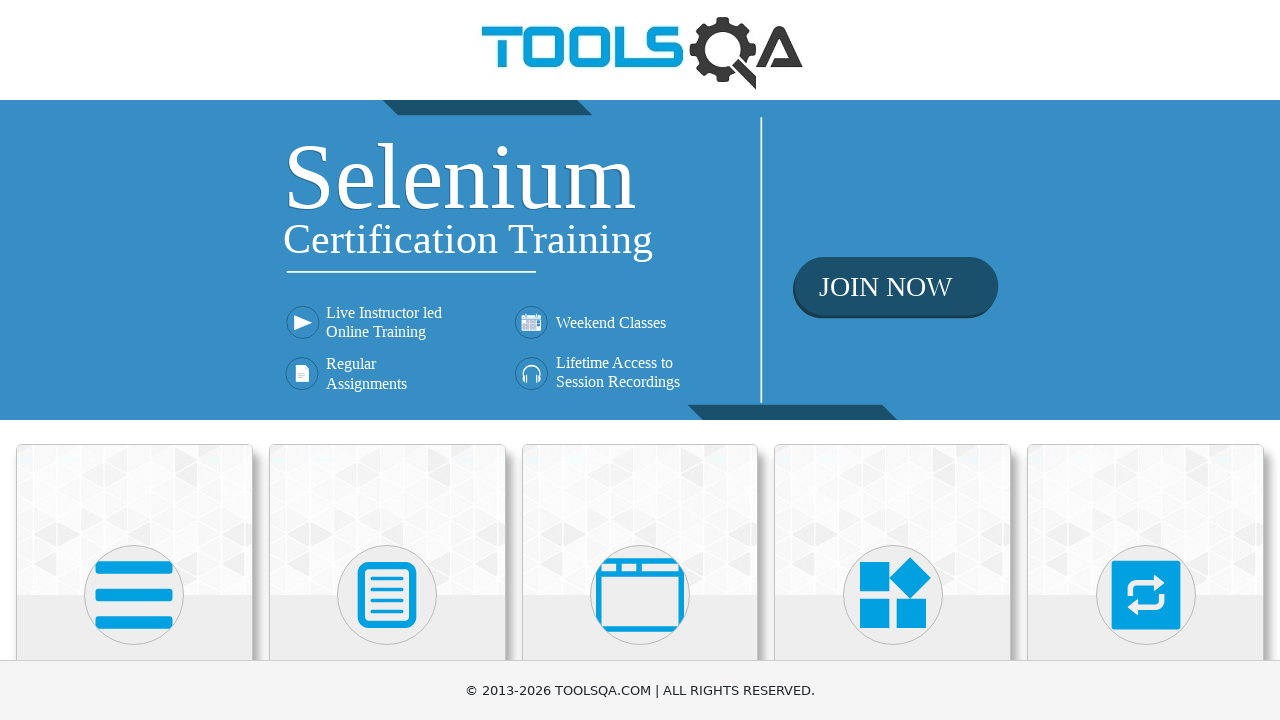

Scrolled Interactions card into view
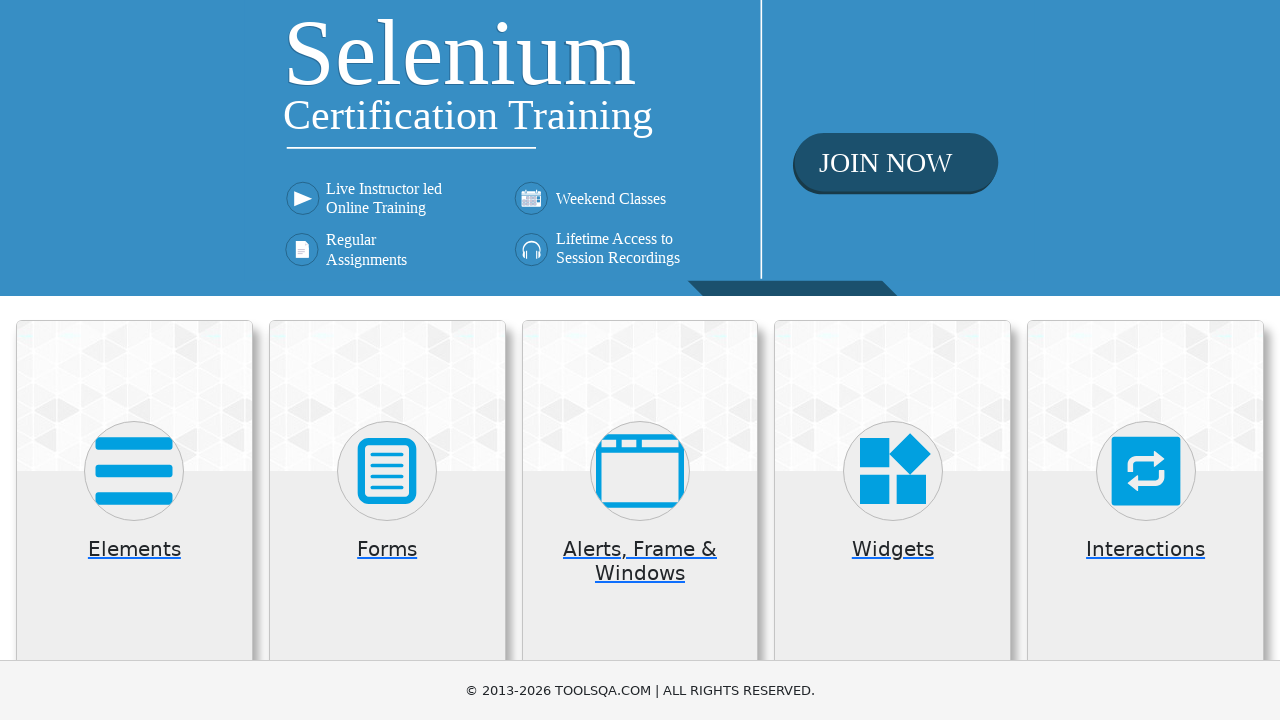

Clicked Interactions card button at (1146, 520) on .card >> internal:has-text="Interactions"i
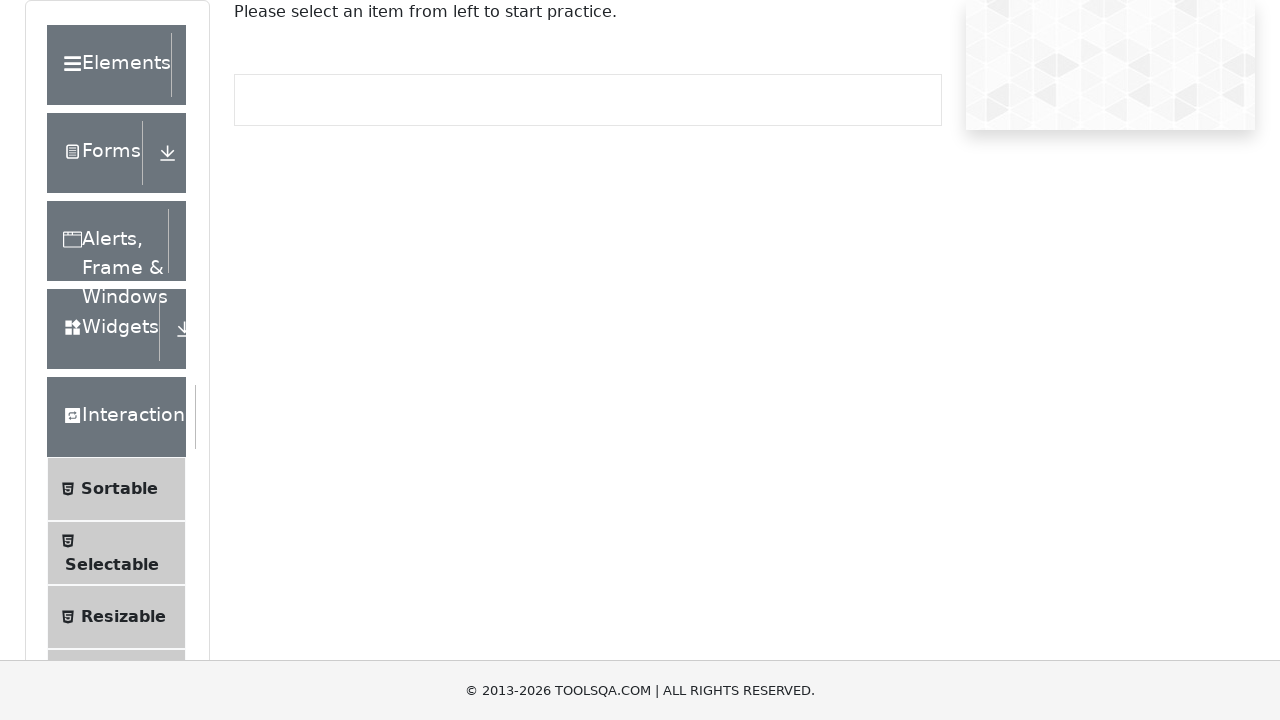

Navigation to Interactions page confirmed
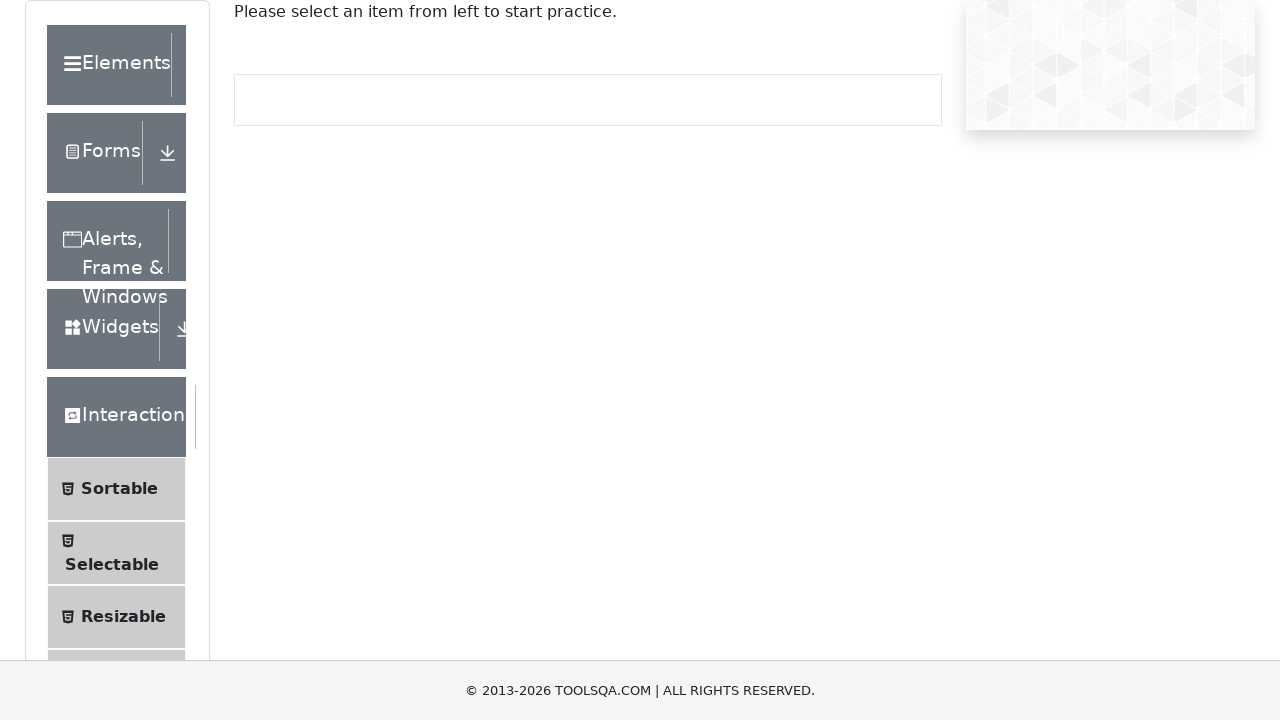

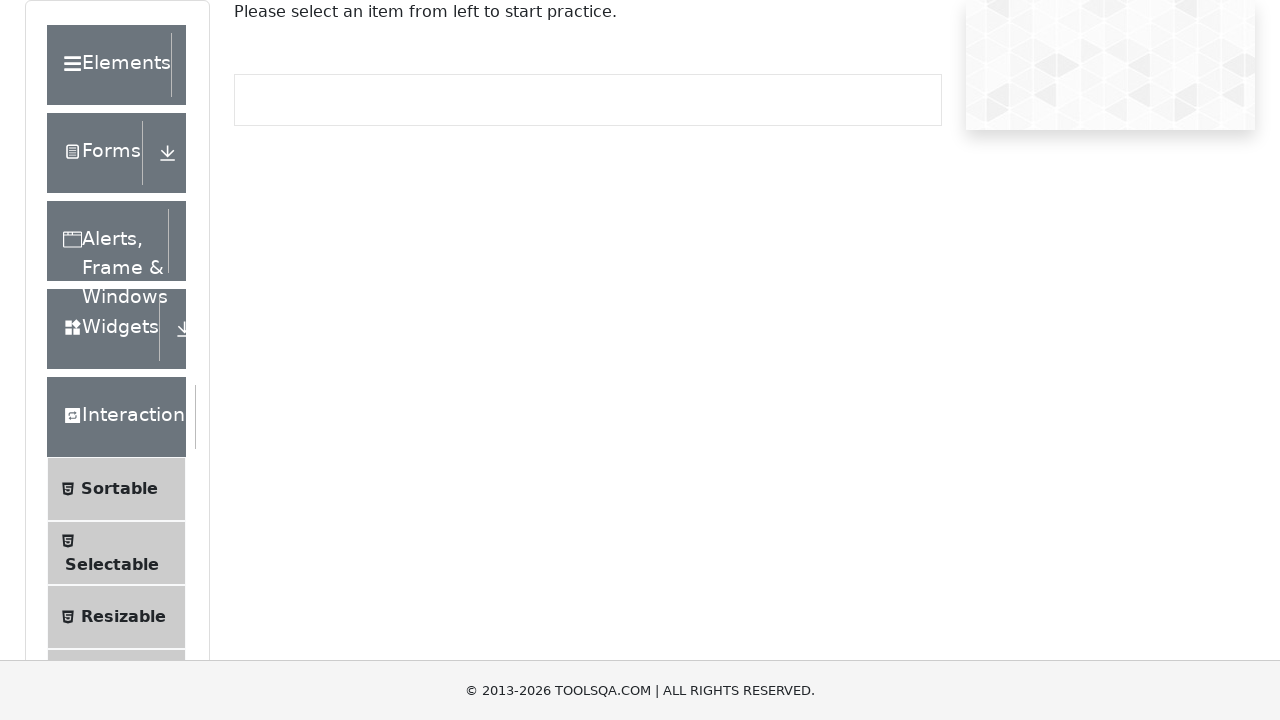